Visits multiple retail websites (Lulu and Georgia, Wayfair, Walmart, West Elm) and verifies that each page title contains relevant text from the URL.

Starting URL: https://www.luluandgeorgia.com

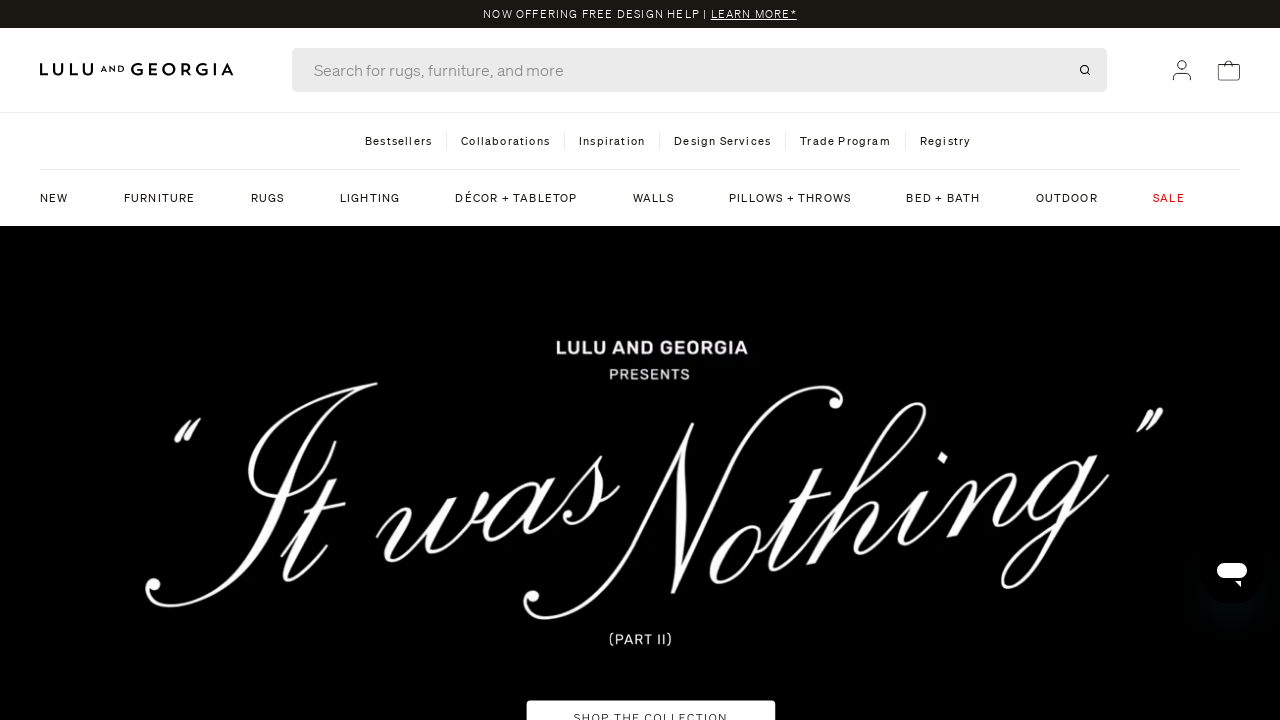

Retrieved page title from Lulu and Georgia
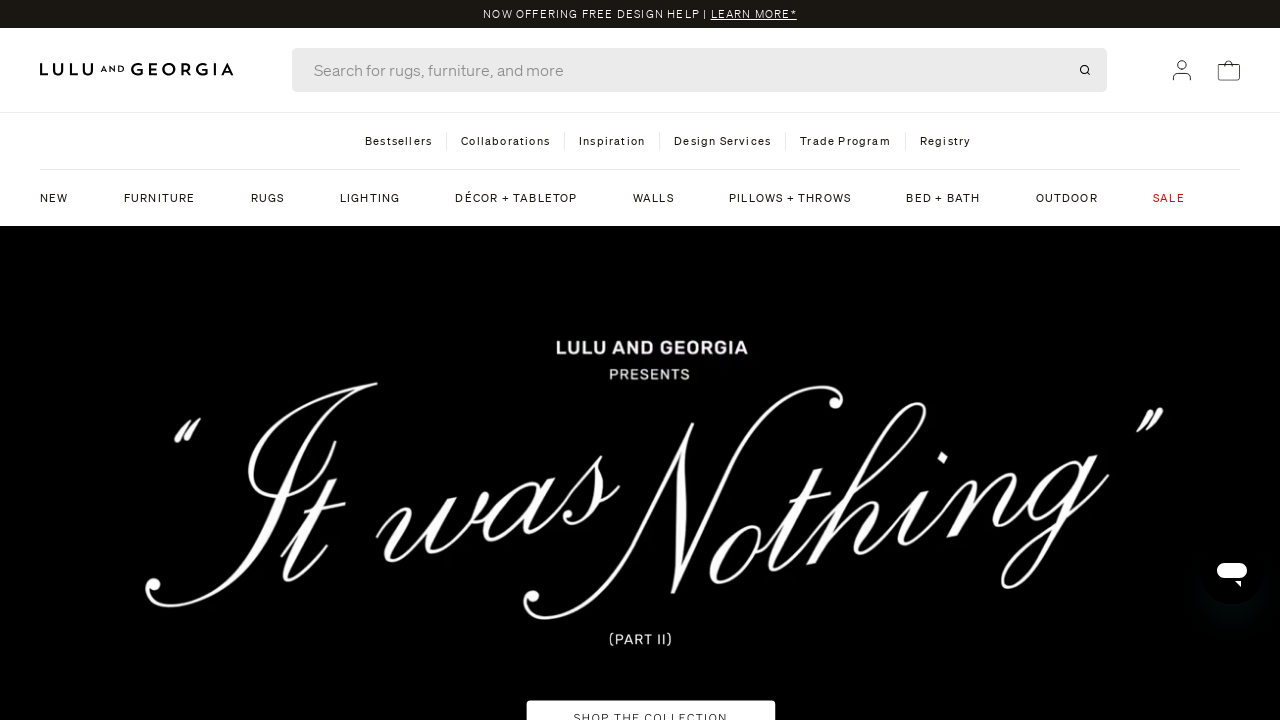

Navigated to Wayfair.com
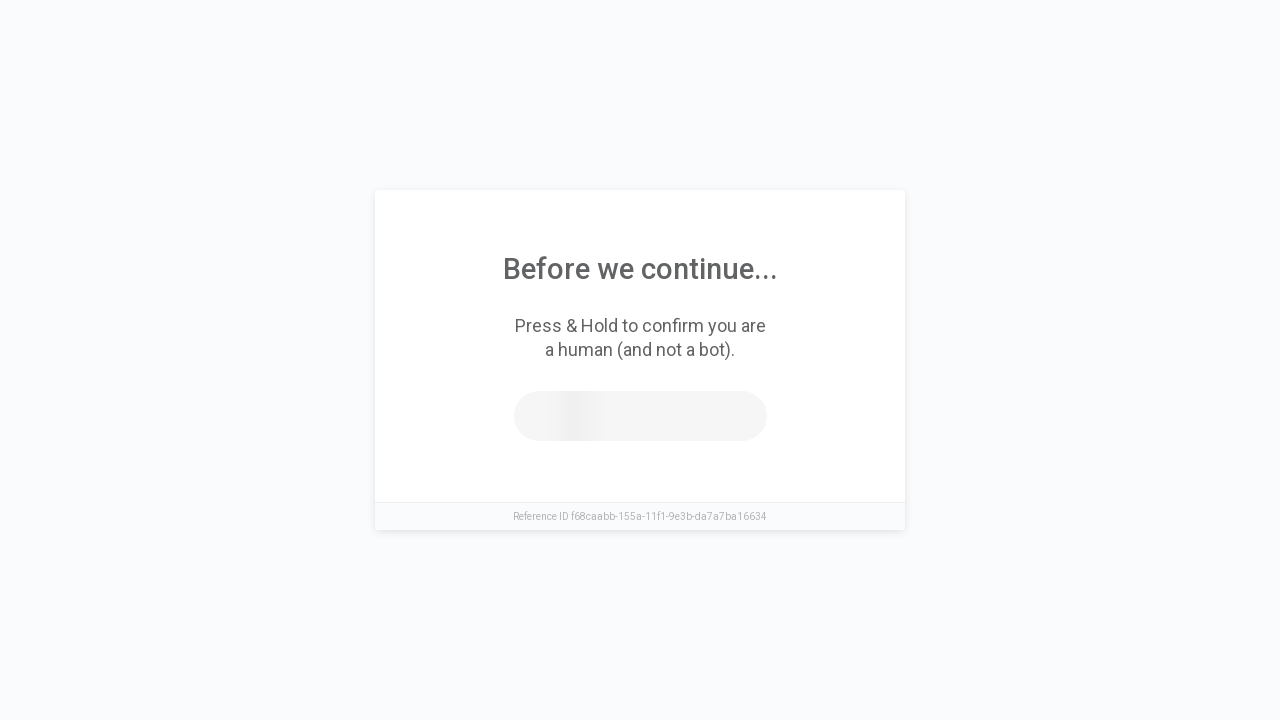

Retrieved page title from Wayfair
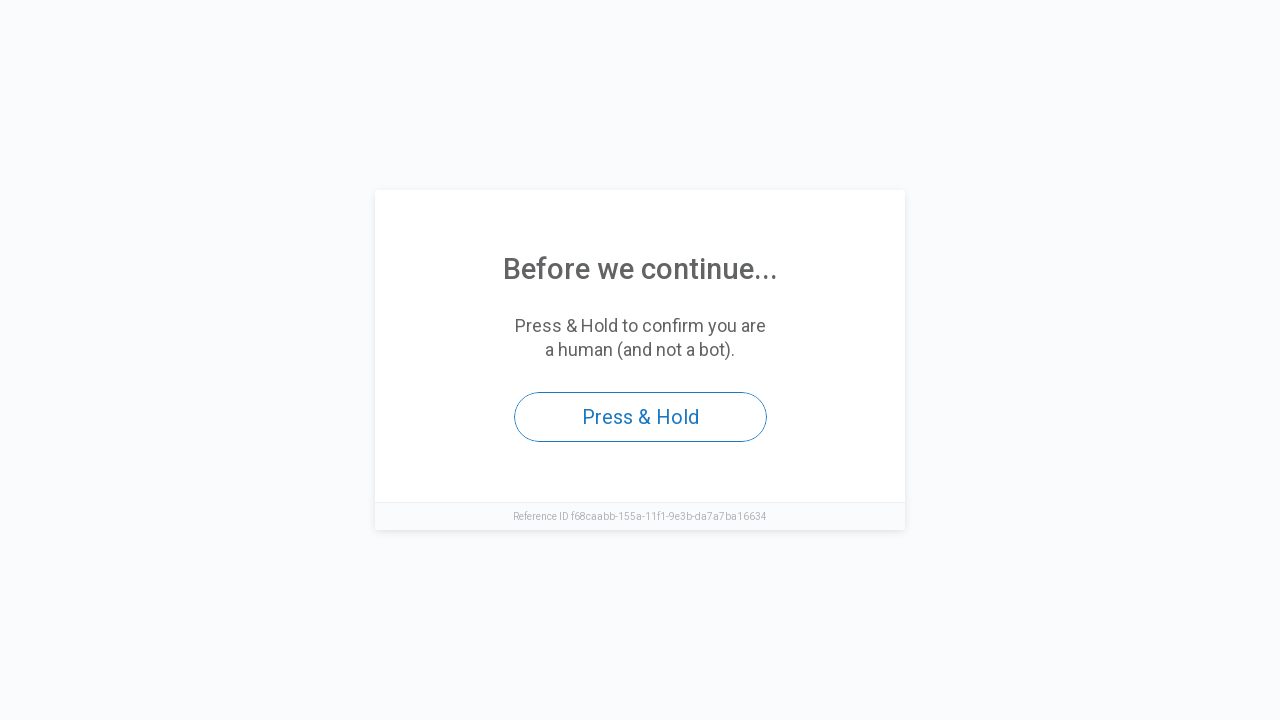

Navigated to Walmart.com
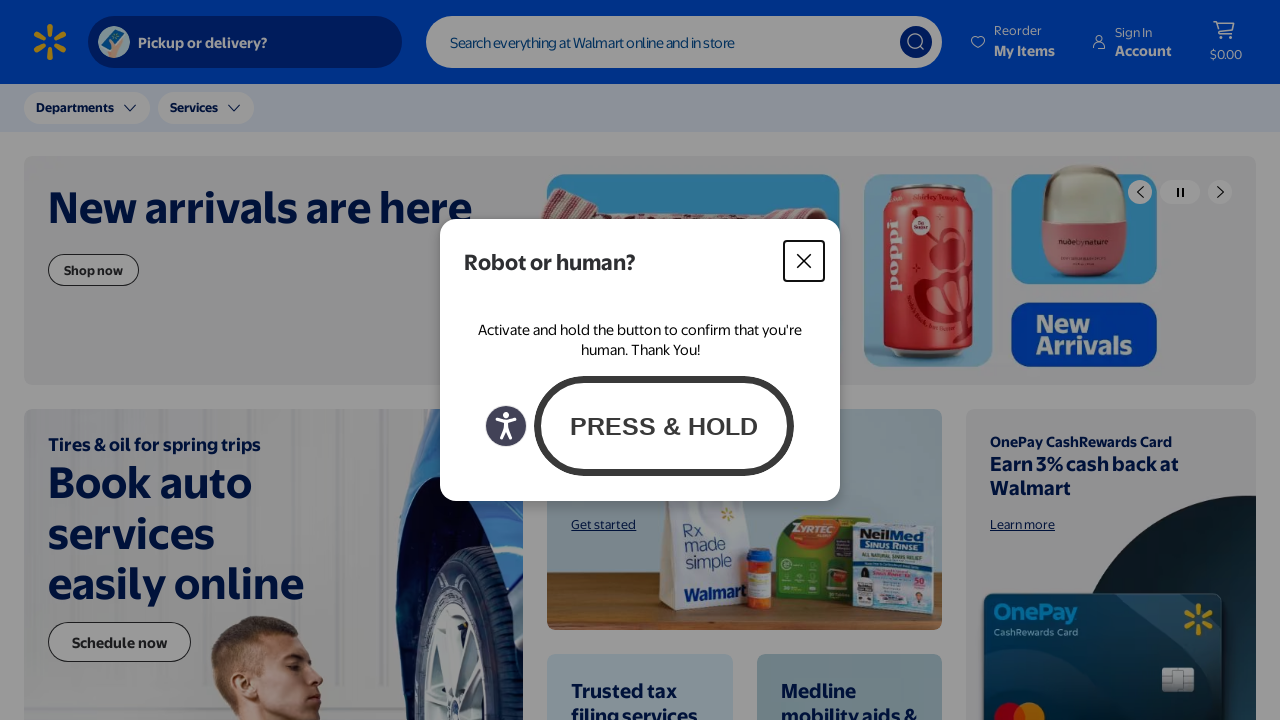

Retrieved page title from Walmart
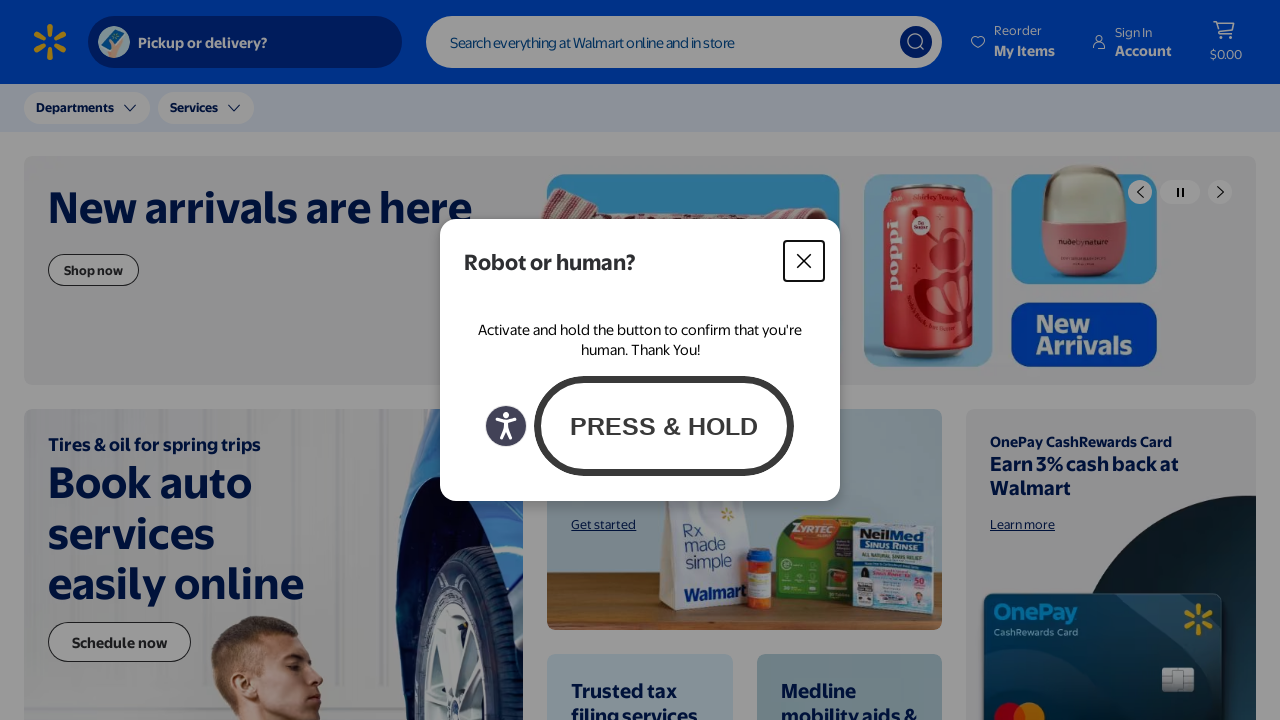

Navigated to West Elm
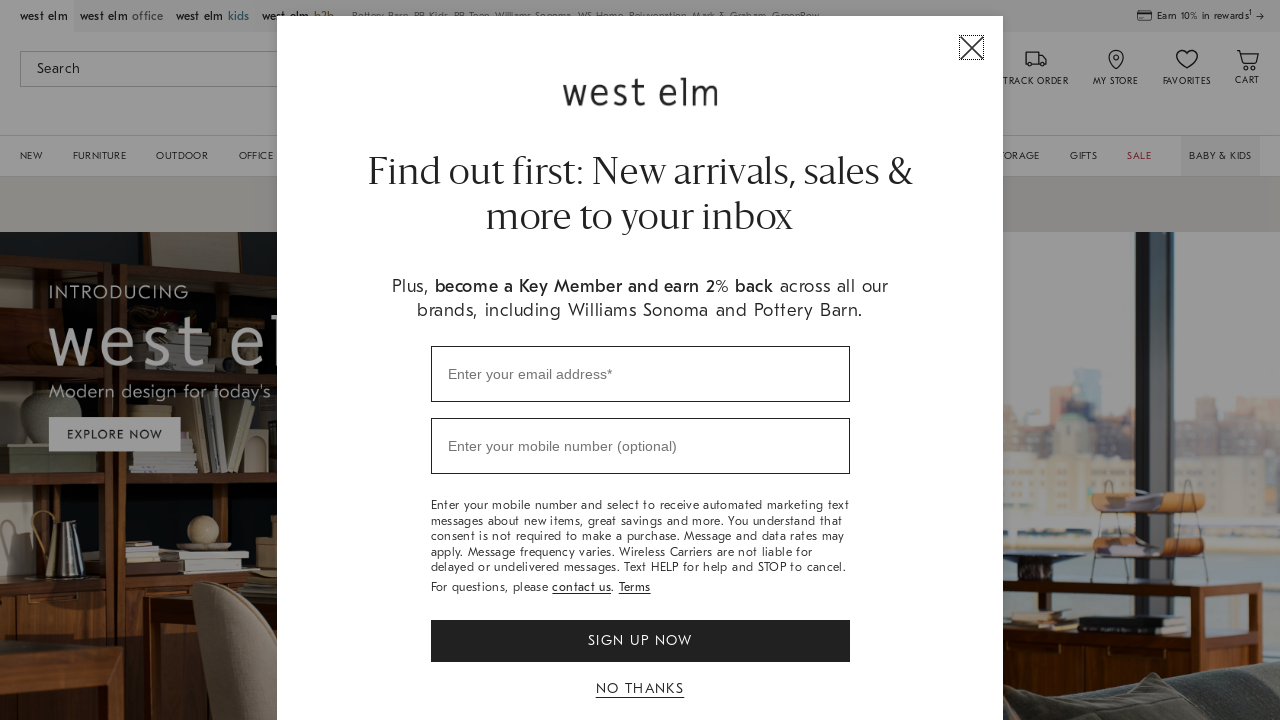

Retrieved page title from West Elm
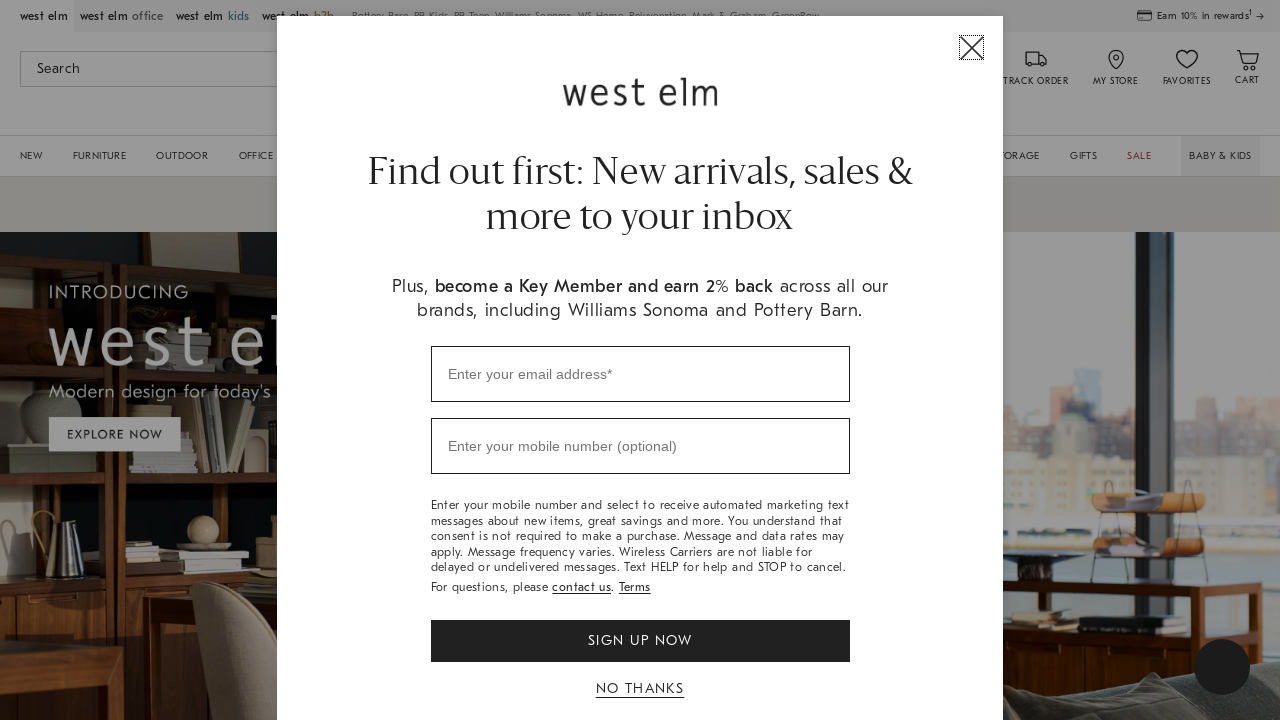

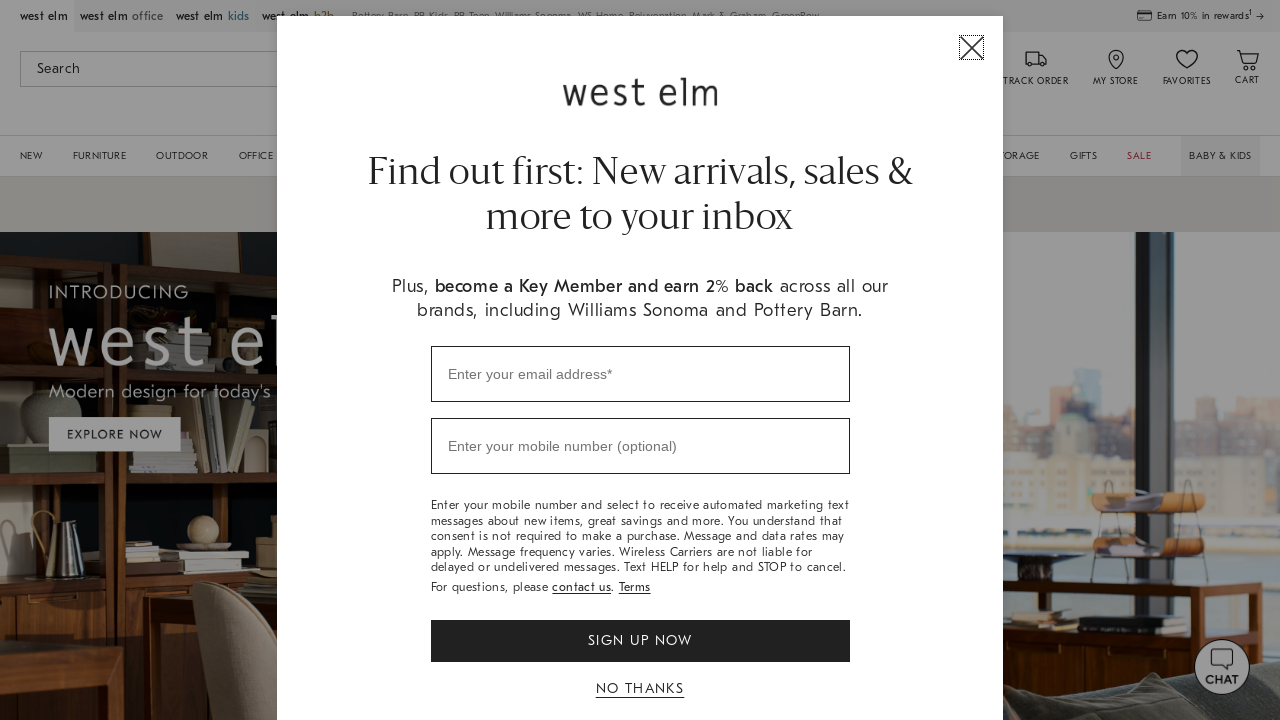